Tests form filling functionality on SelectorsHub's XPath Practice Page by entering email, password, company name, and mobile number using JavaScript execution, then submitting the form.

Starting URL: https://selectorshub.com/xpath-practice-page/

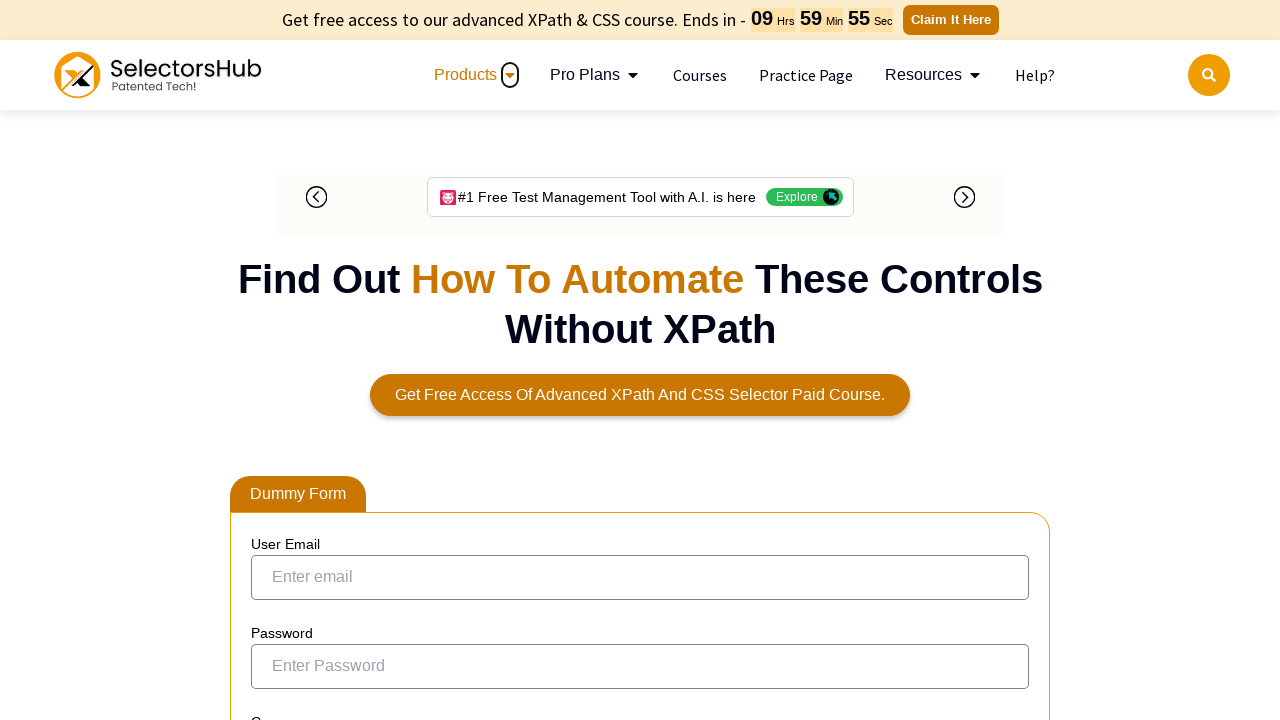

Filled Email field with 'maria.johnson@testmail.com' using JavaScript
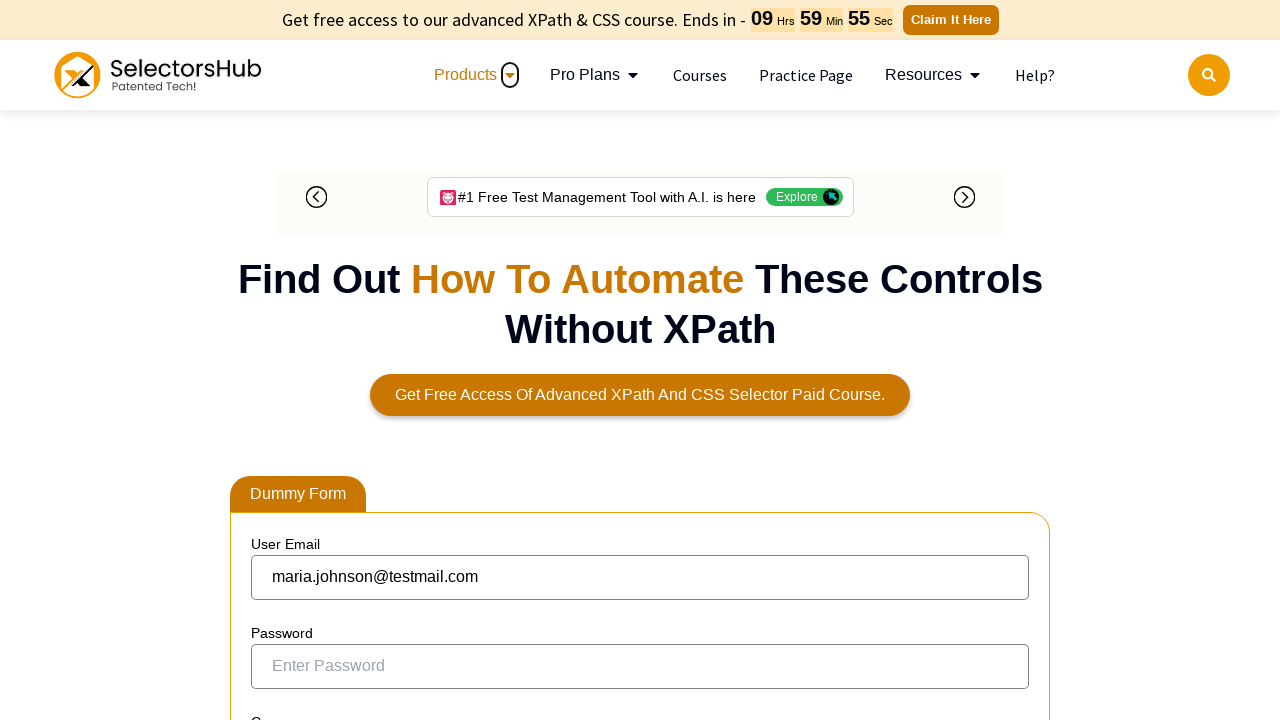

Filled Password field with 'SecurePass456!' using JavaScript
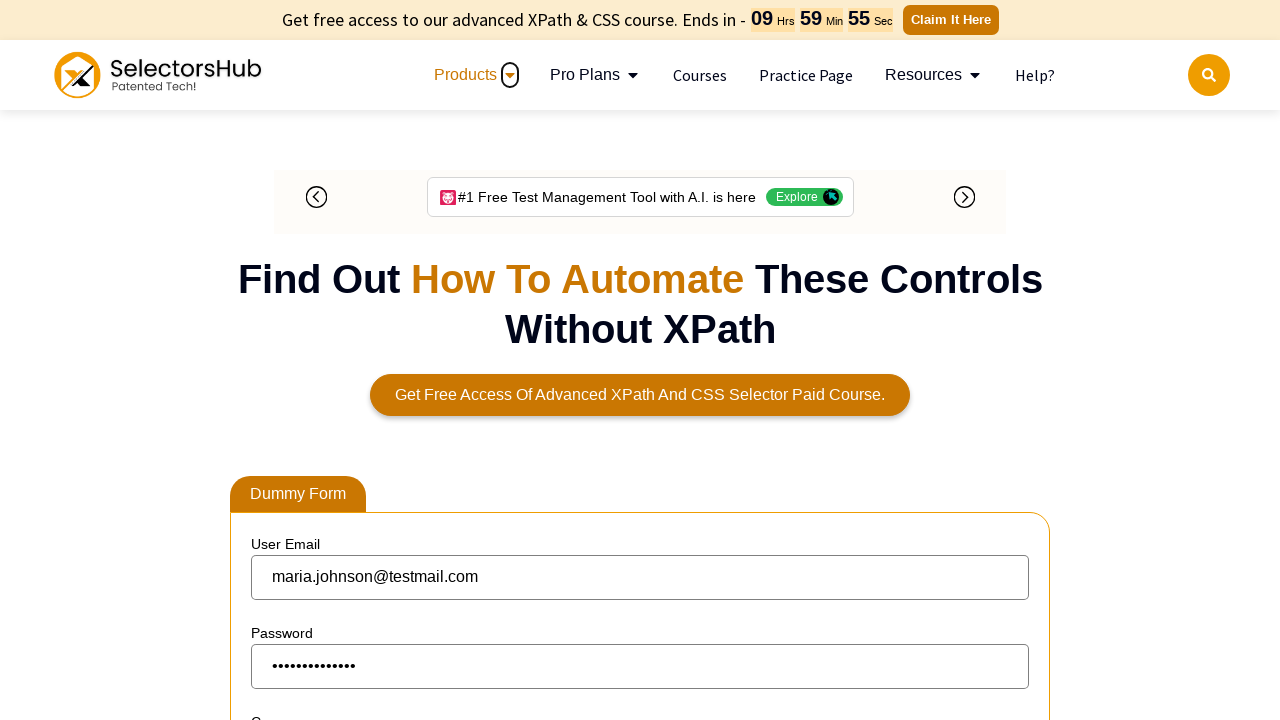

Filled Company field with 'TechCorp Industries' using JavaScript
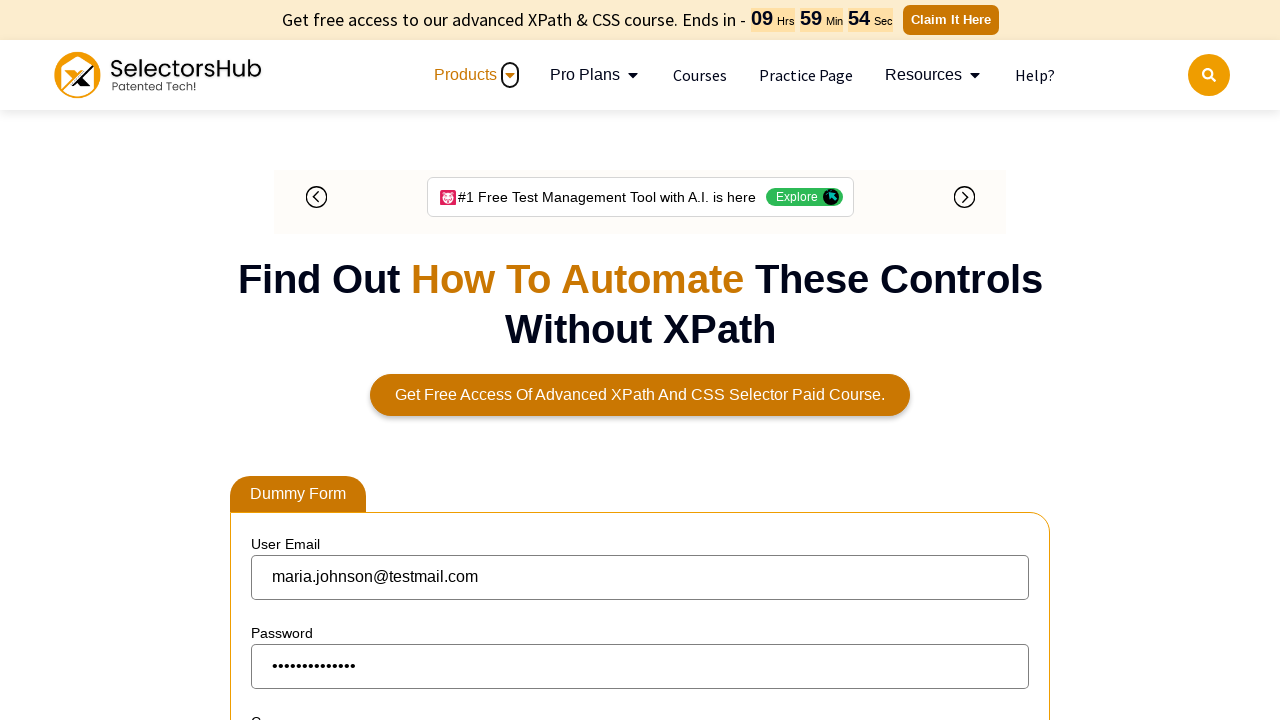

Filled Mobile Number field with '5551234567' using JavaScript
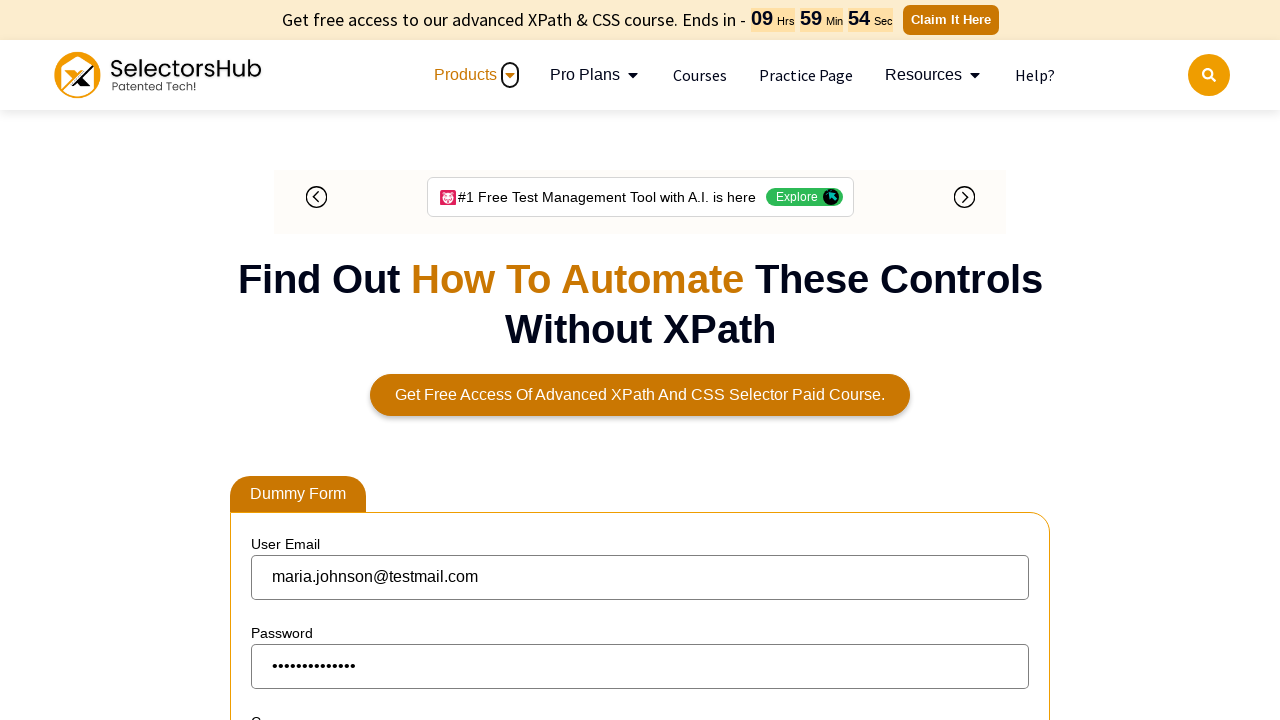

Clicked Submit button to submit the form
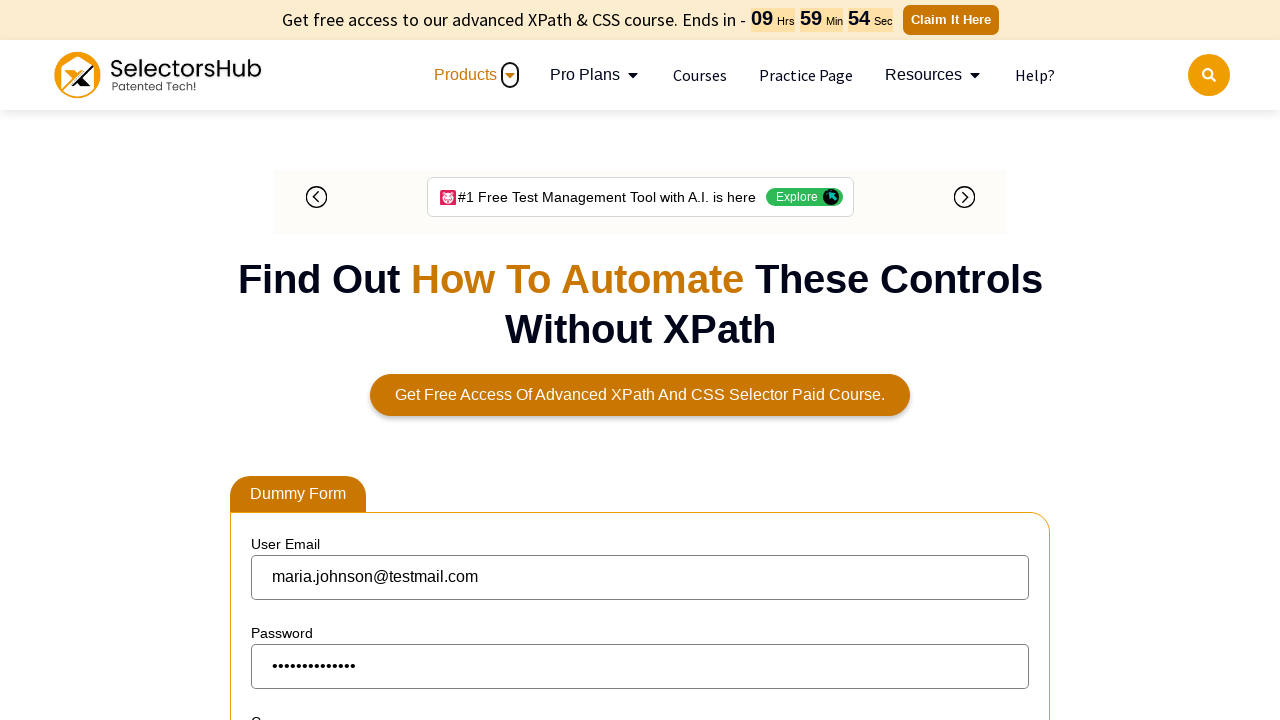

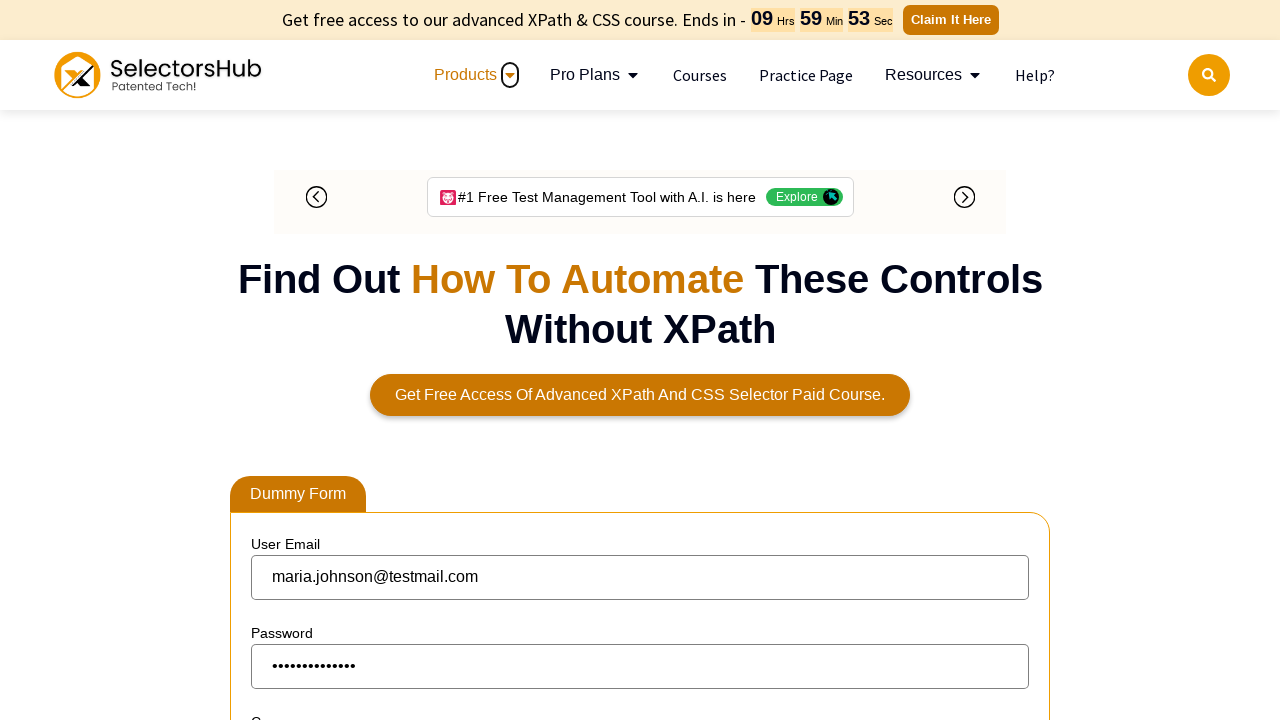